Tests the "Forgot Password" functionality by navigating to the login page and verifying the reset password button appears

Starting URL: https://nextbasecrm.com

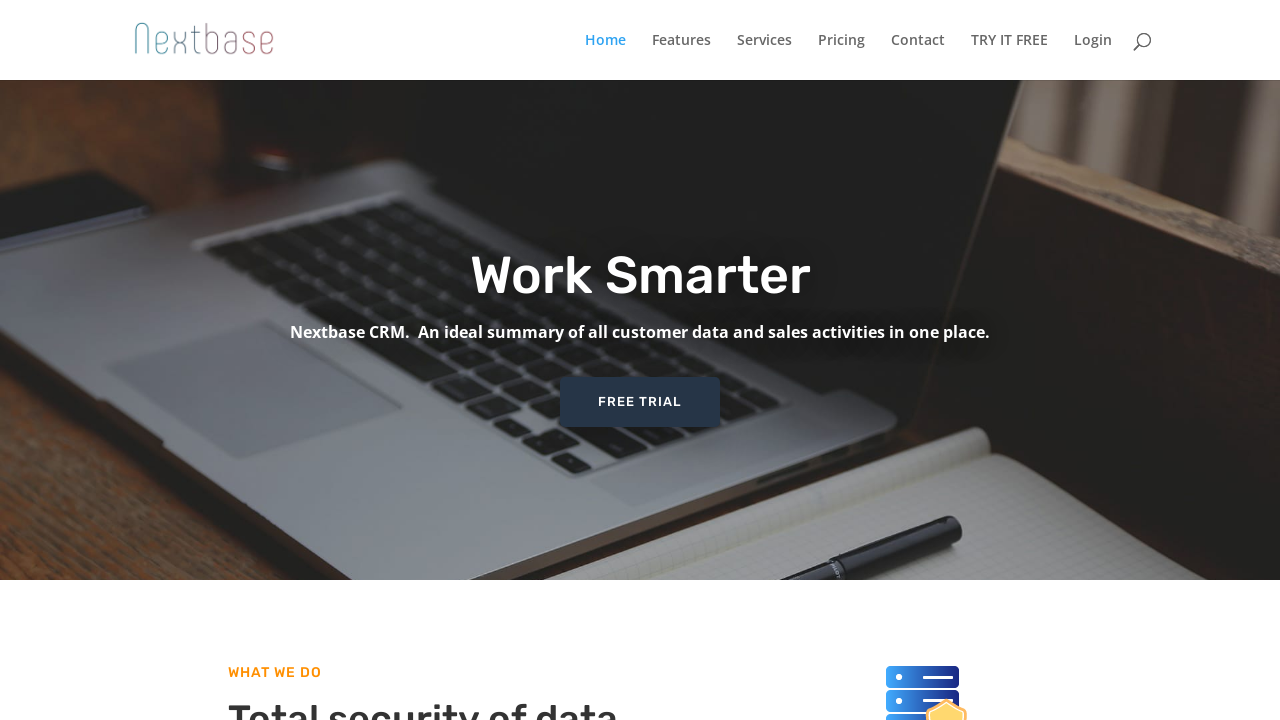

Clicked login link to navigate to login page at (1093, 56) on a[href='https://login.nextbasecrm.com/']
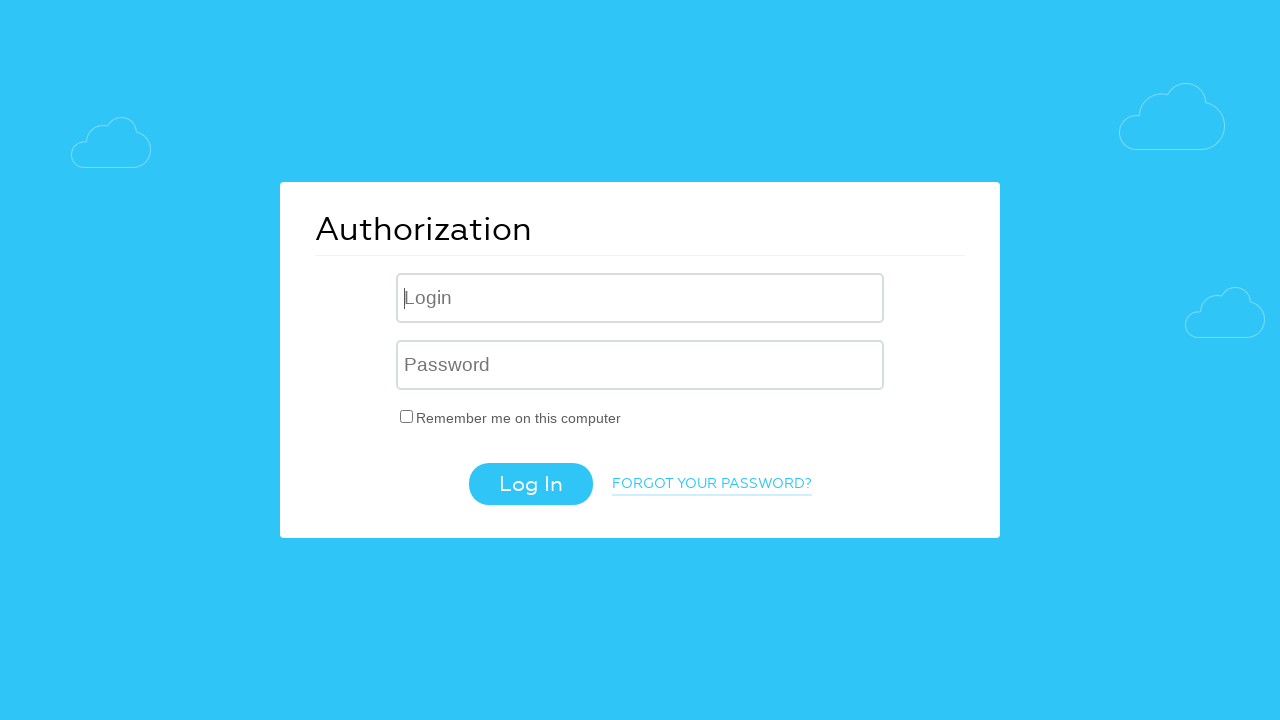

Filled username field with test email 'testuser345@example.com' on input[name='USER_LOGIN']
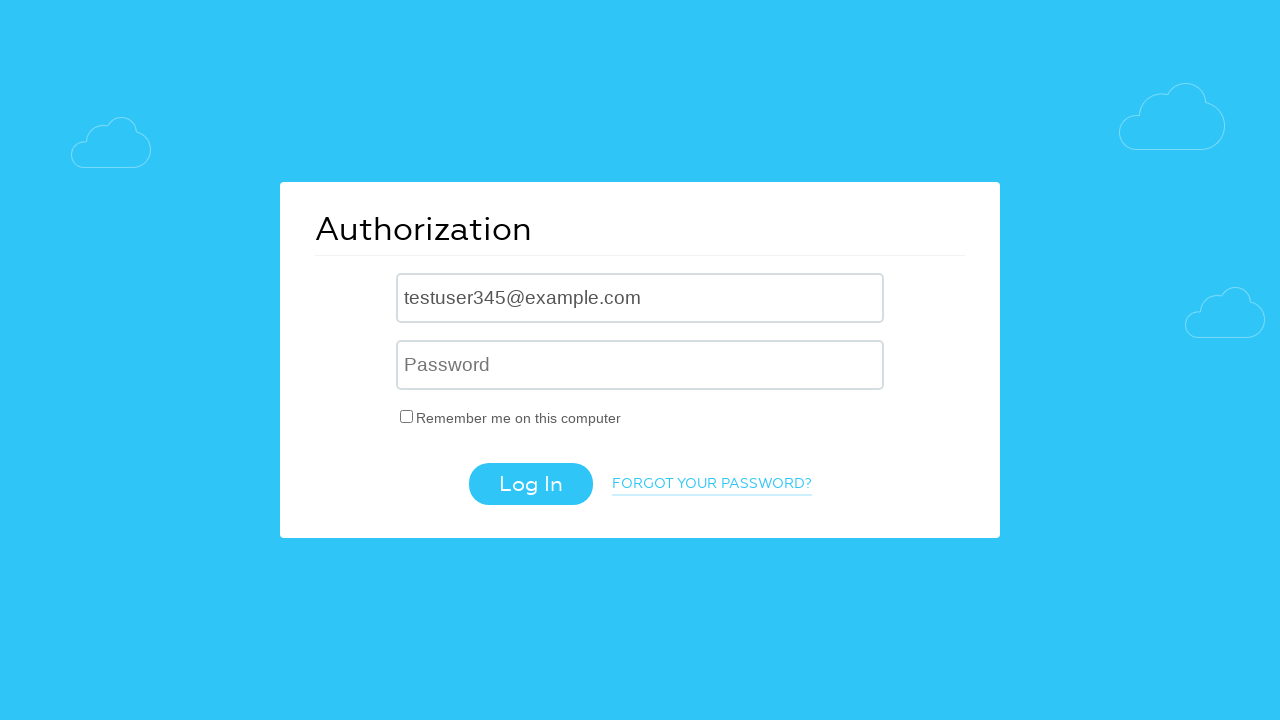

Clicked 'Forgot Password' link at (712, 485) on a.login-link-forgot-pass
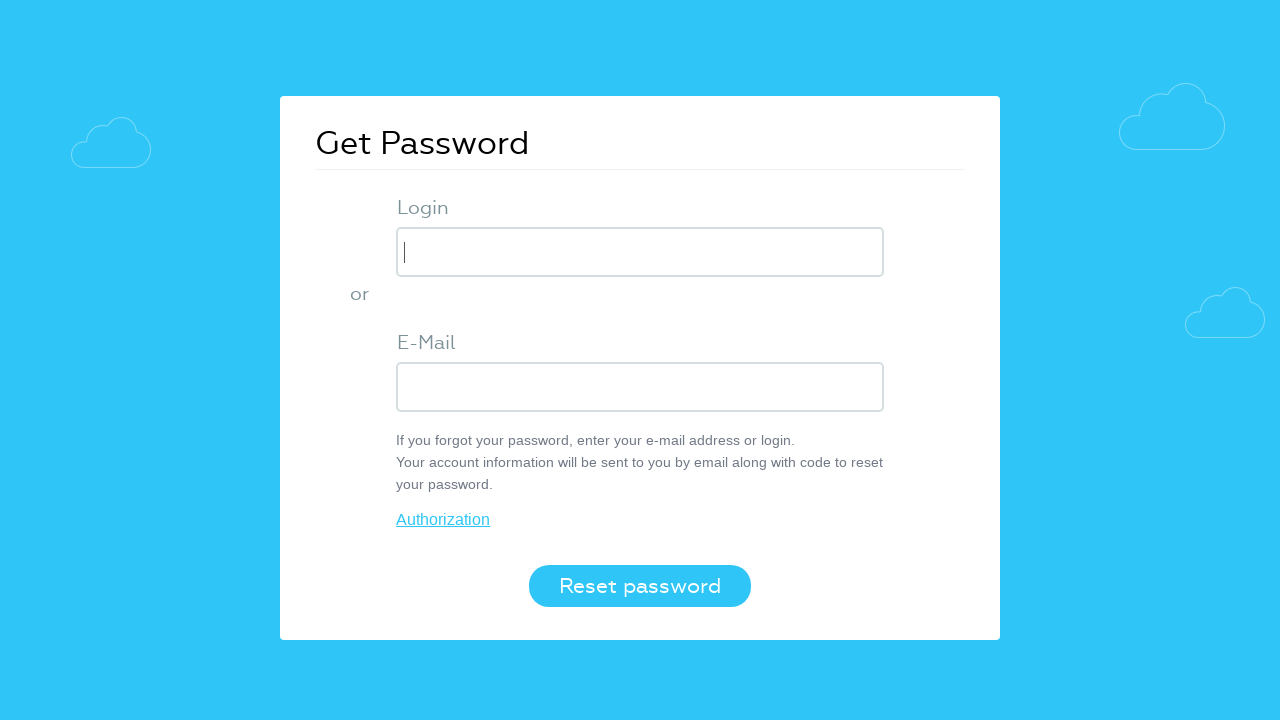

Verified 'Reset password' button appeared on page
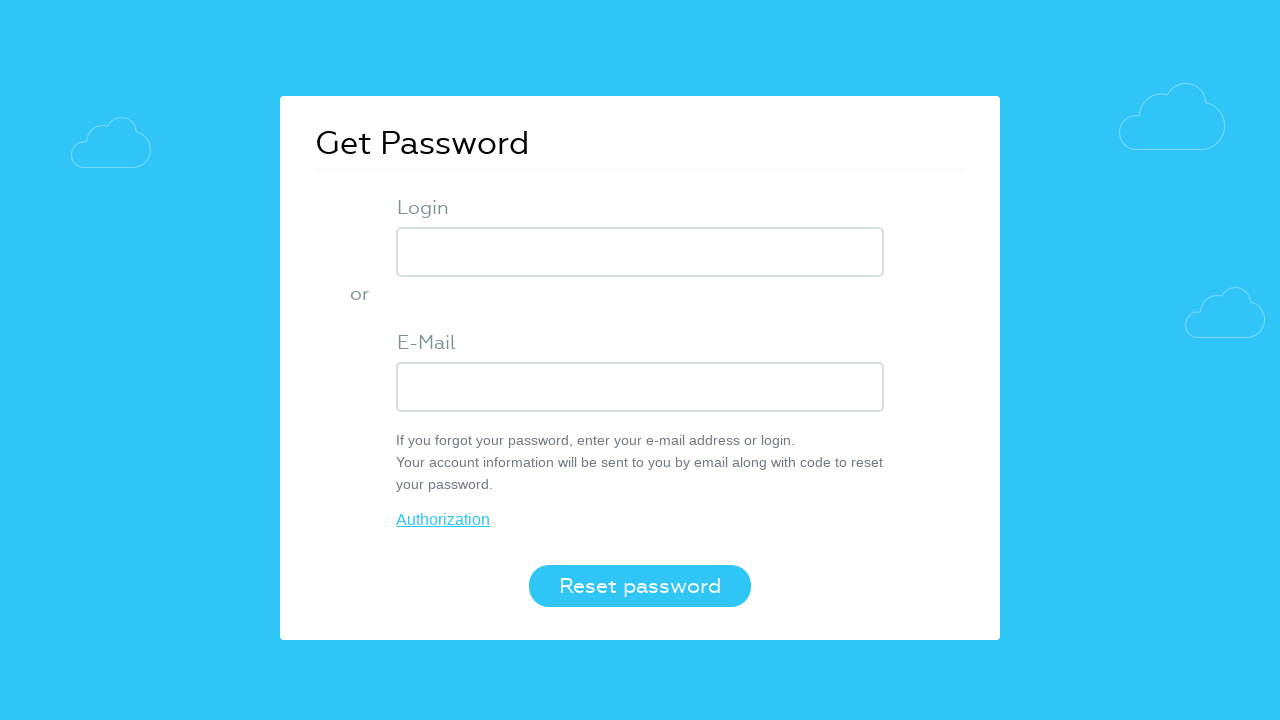

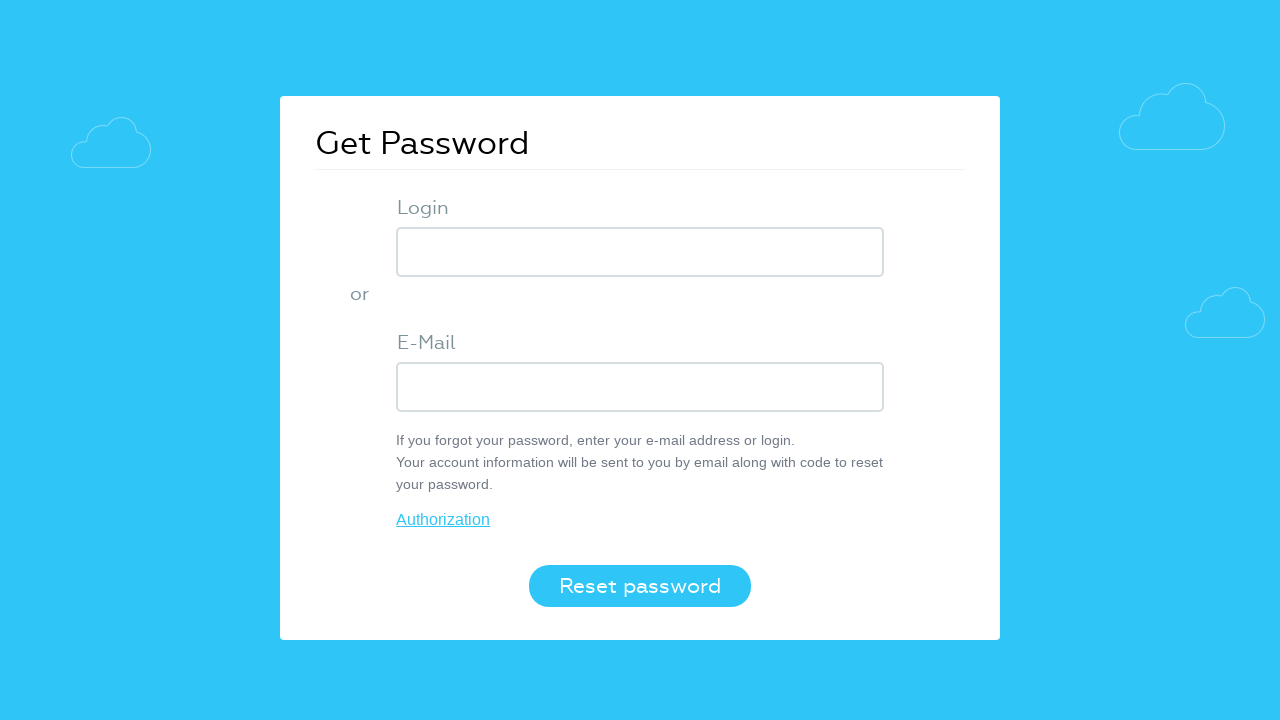